Tests browsing languages on 99 Bottles of Beer website by navigating to Browse Languages tab, selecting letter I, and verifying languages starting with I are displayed.

Starting URL: https://www.99-bottles-of-beer.net/

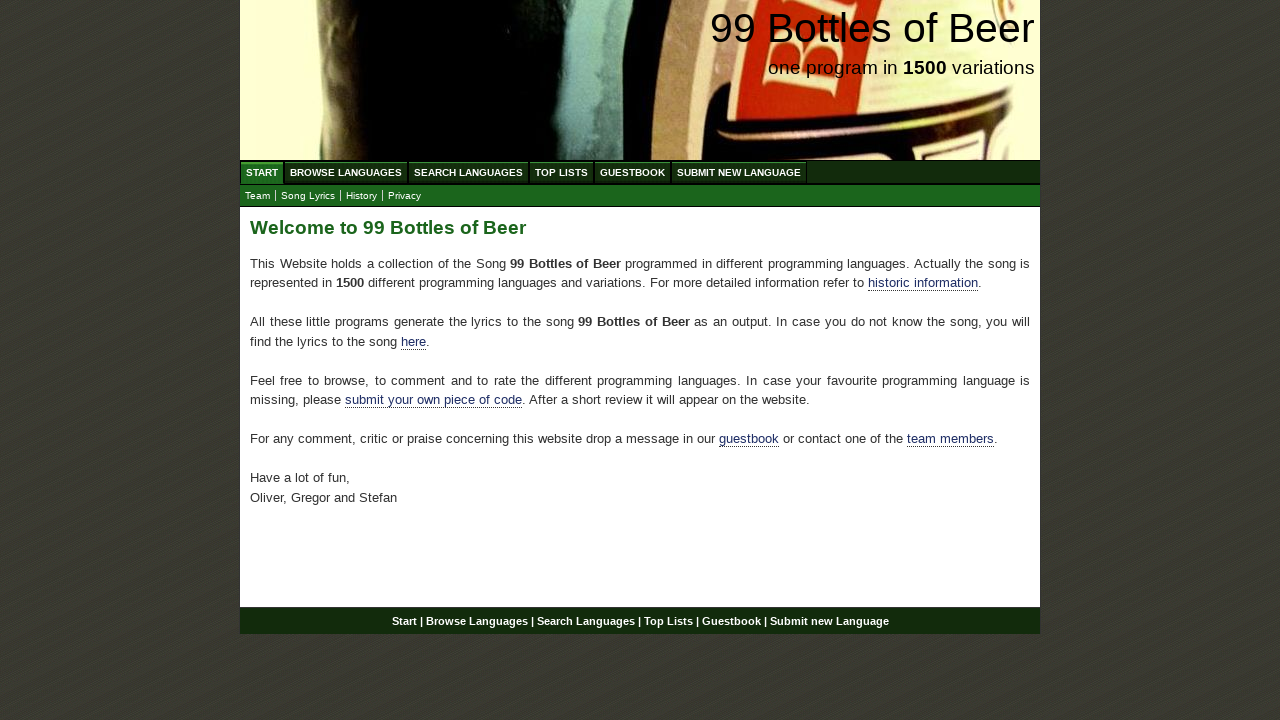

Clicked on Browse Languages tab at (346, 172) on a[href='/abc.html']
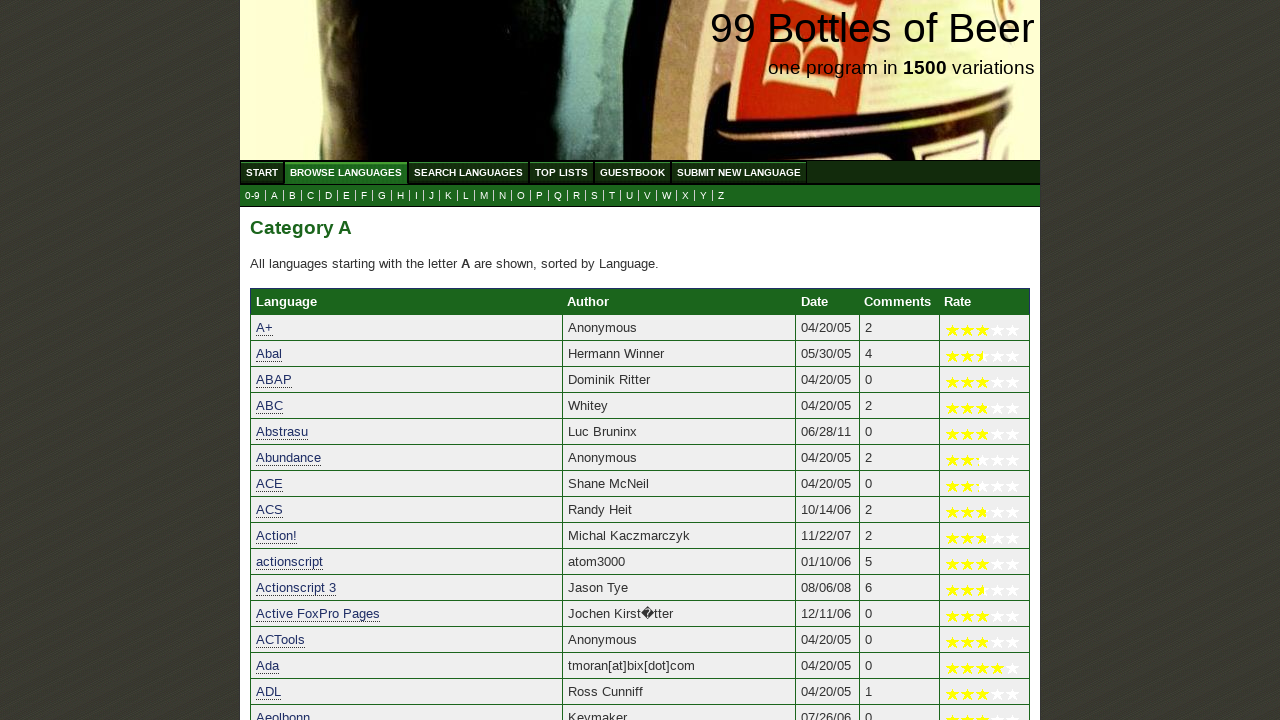

Clicked on letter I to filter languages at (416, 196) on a[href='i.html']
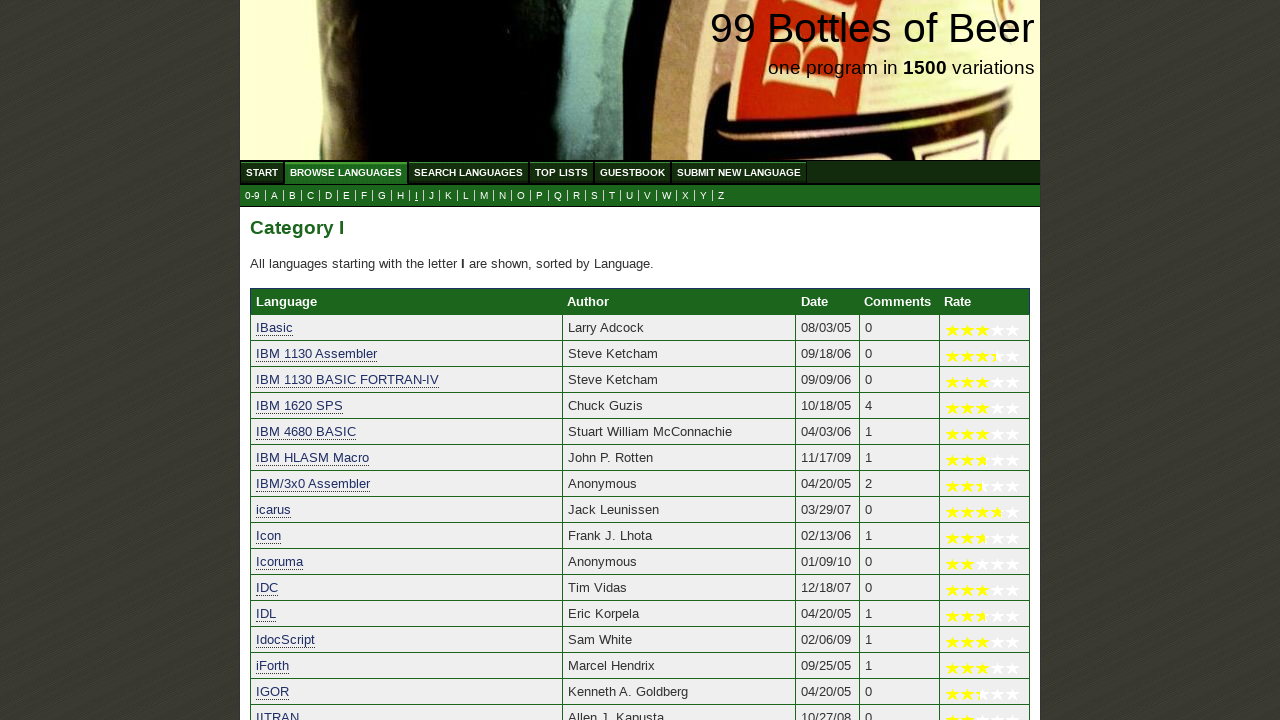

Language list loaded successfully
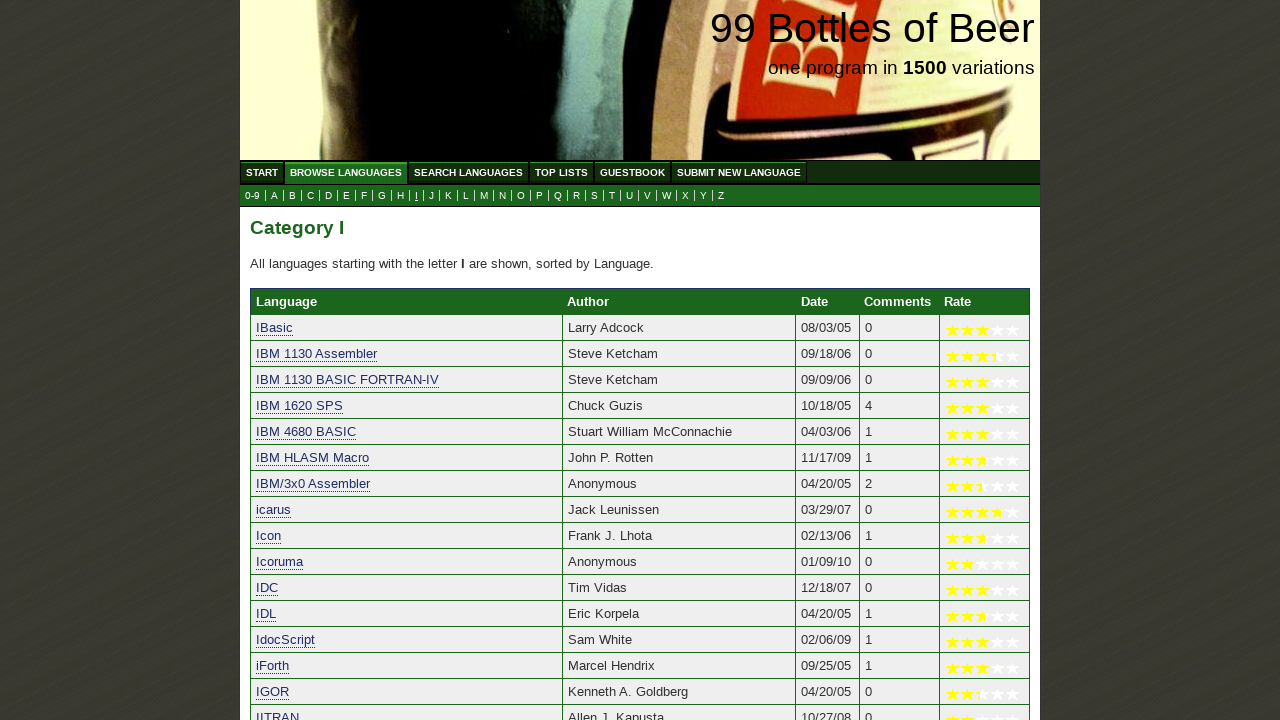

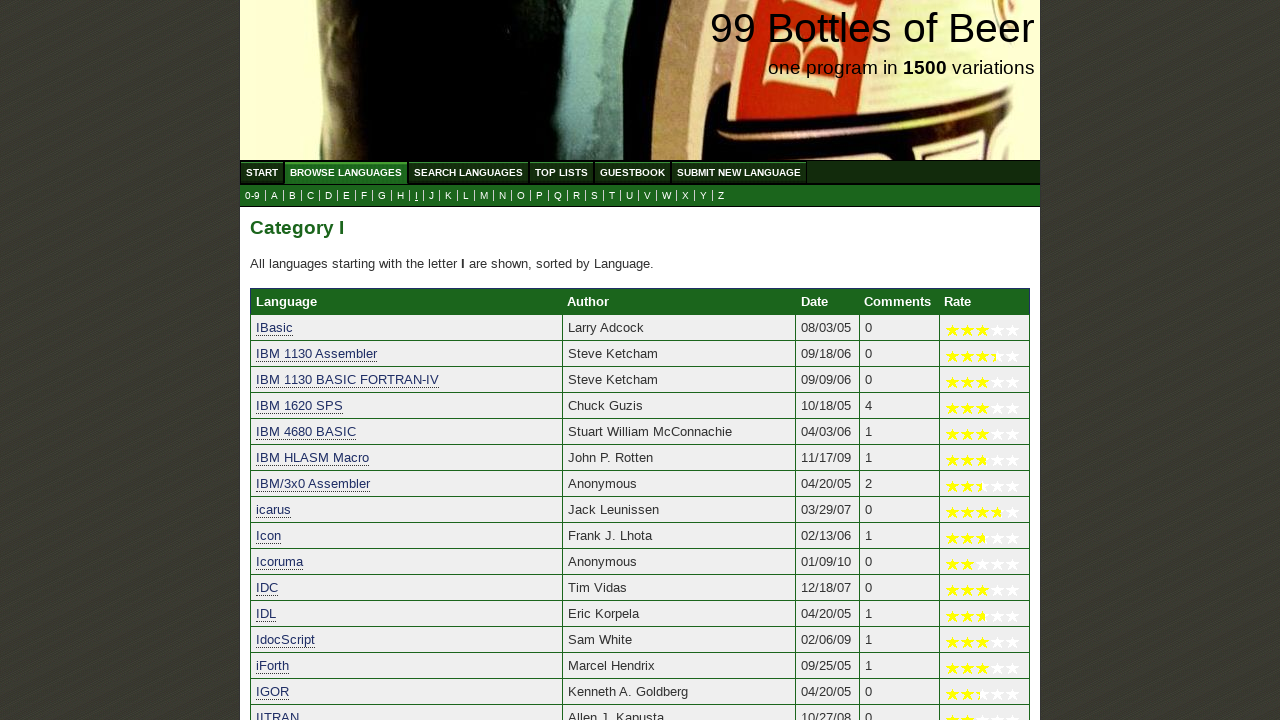